Tests a registration form by filling in first name, last name, and email fields, then submitting and verifying successful registration message

Starting URL: http://suninjuly.github.io/registration1.html

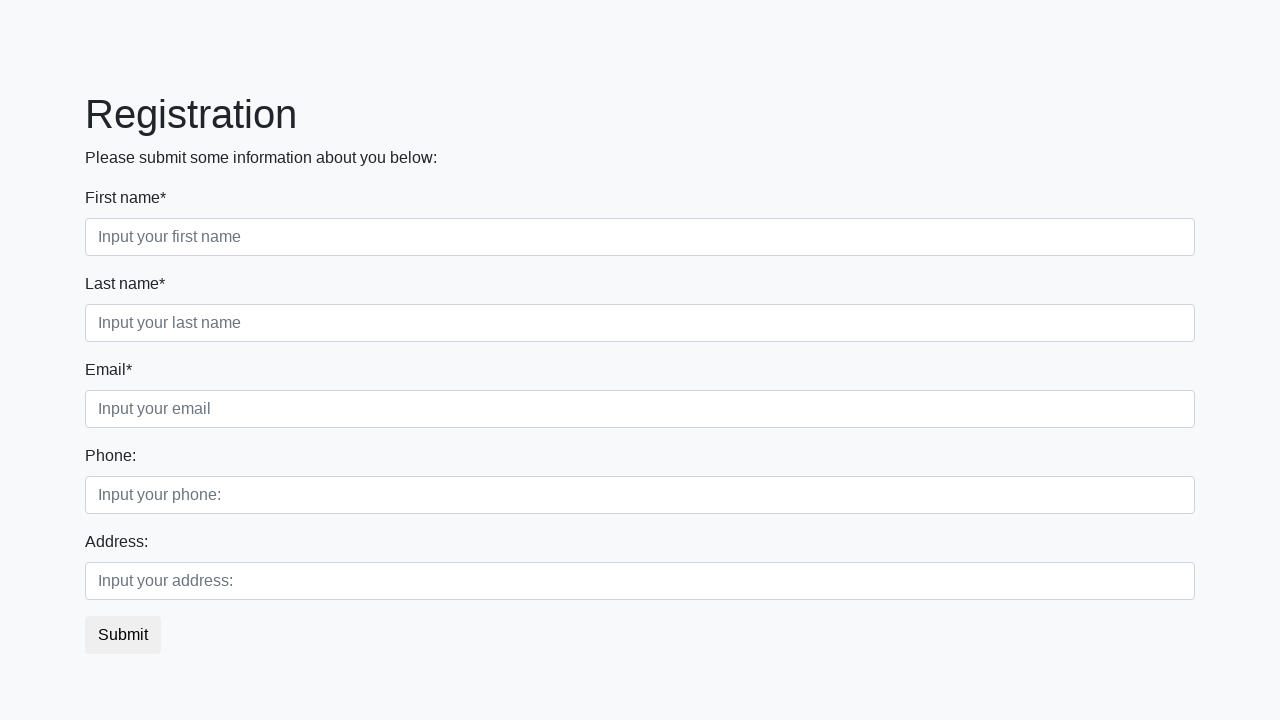

Filled first name field with 'Anton' on div.first_class > input.first[placeholder="Input your first name"]
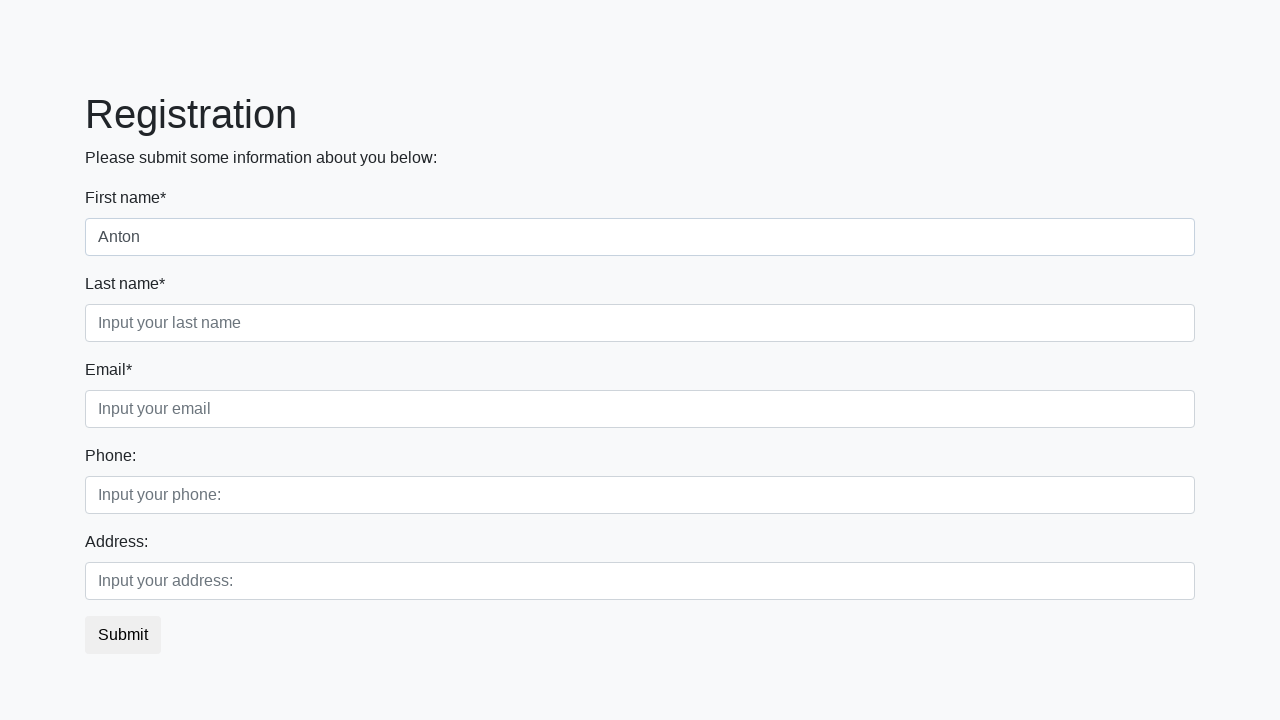

Filled last name field with 'Momot' on div.second_class > input.second[placeholder="Input your last name"]
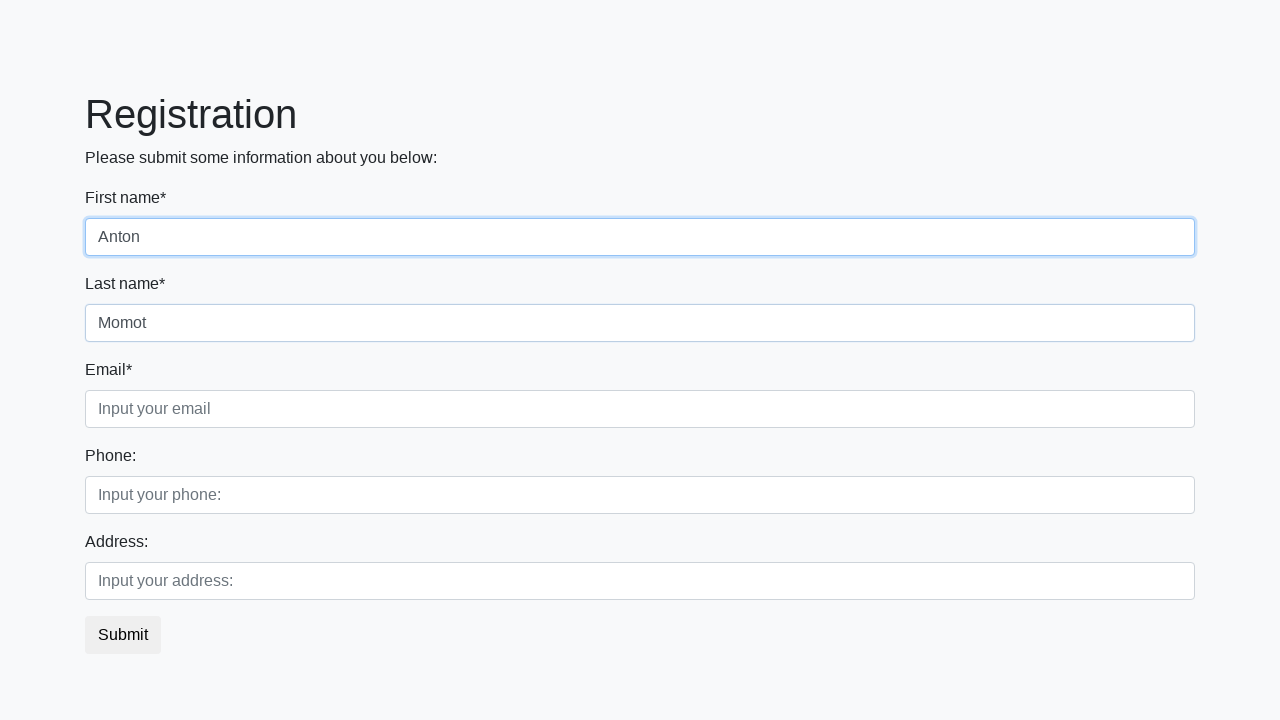

Filled email field with 'test@mail.ru' on div.third_class > input.third[placeholder="Input your email"]
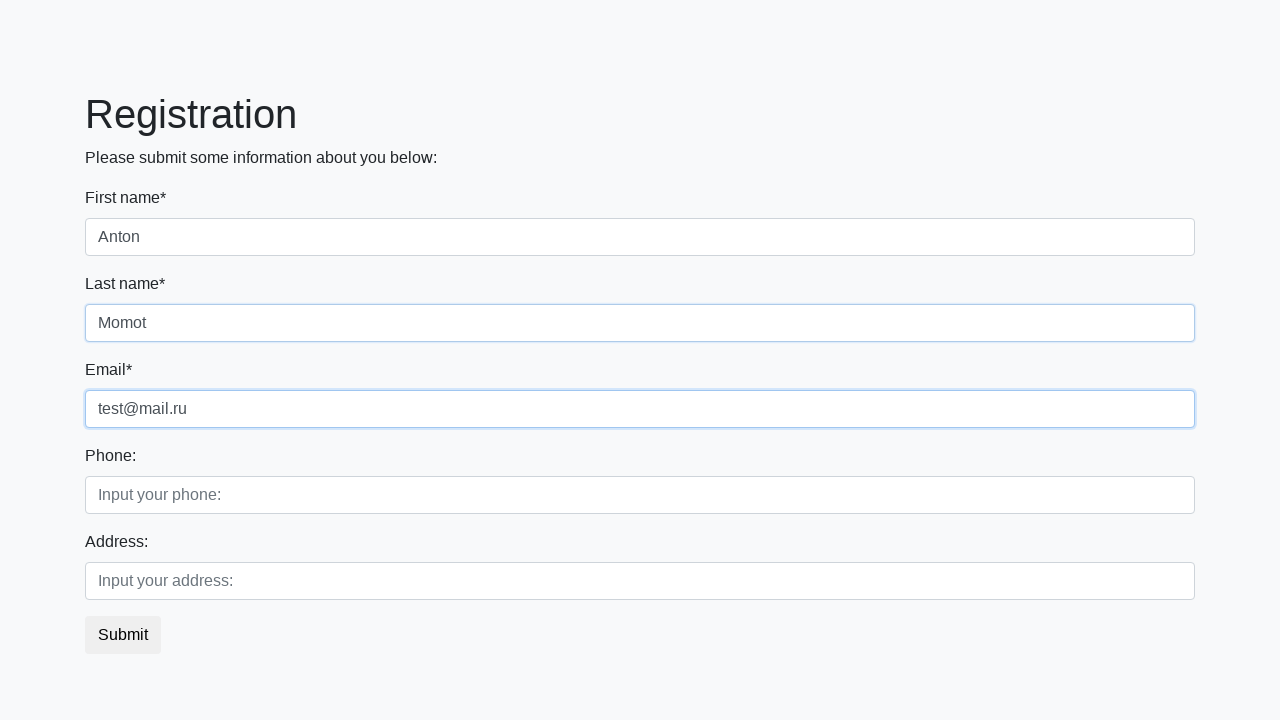

Clicked submit button to register at (123, 635) on button.btn
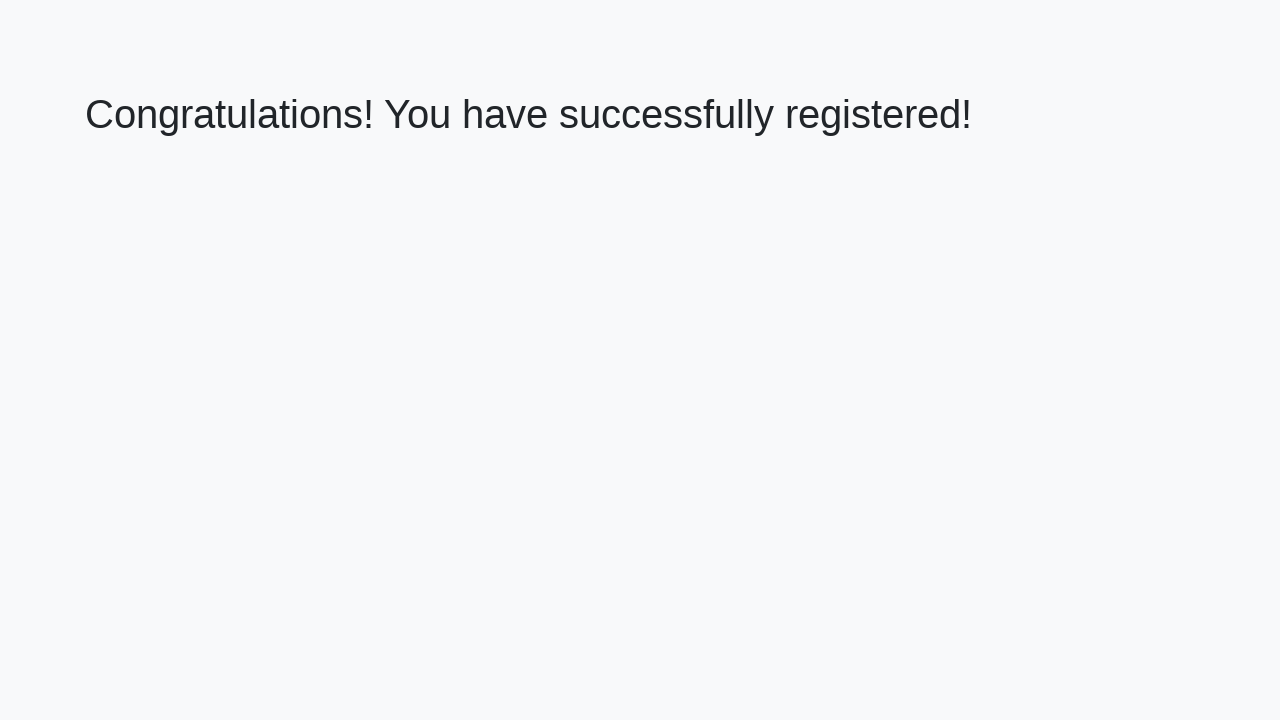

Success message element loaded
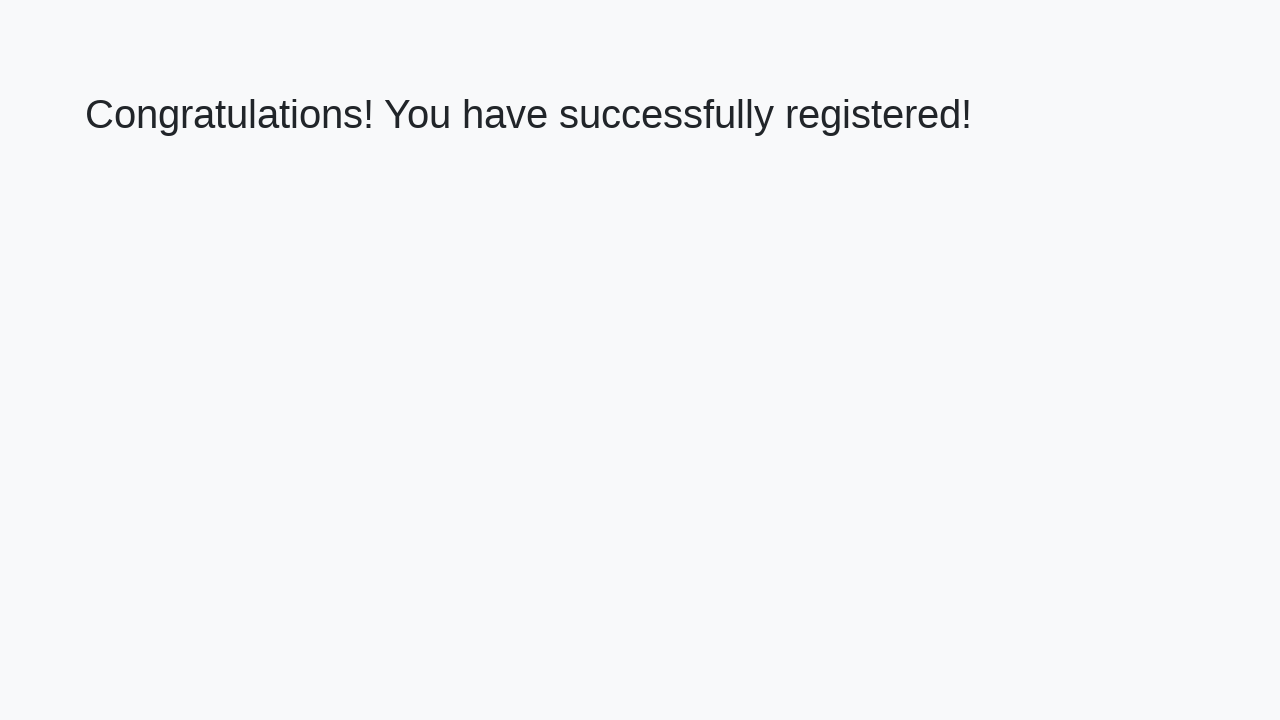

Retrieved success message text content
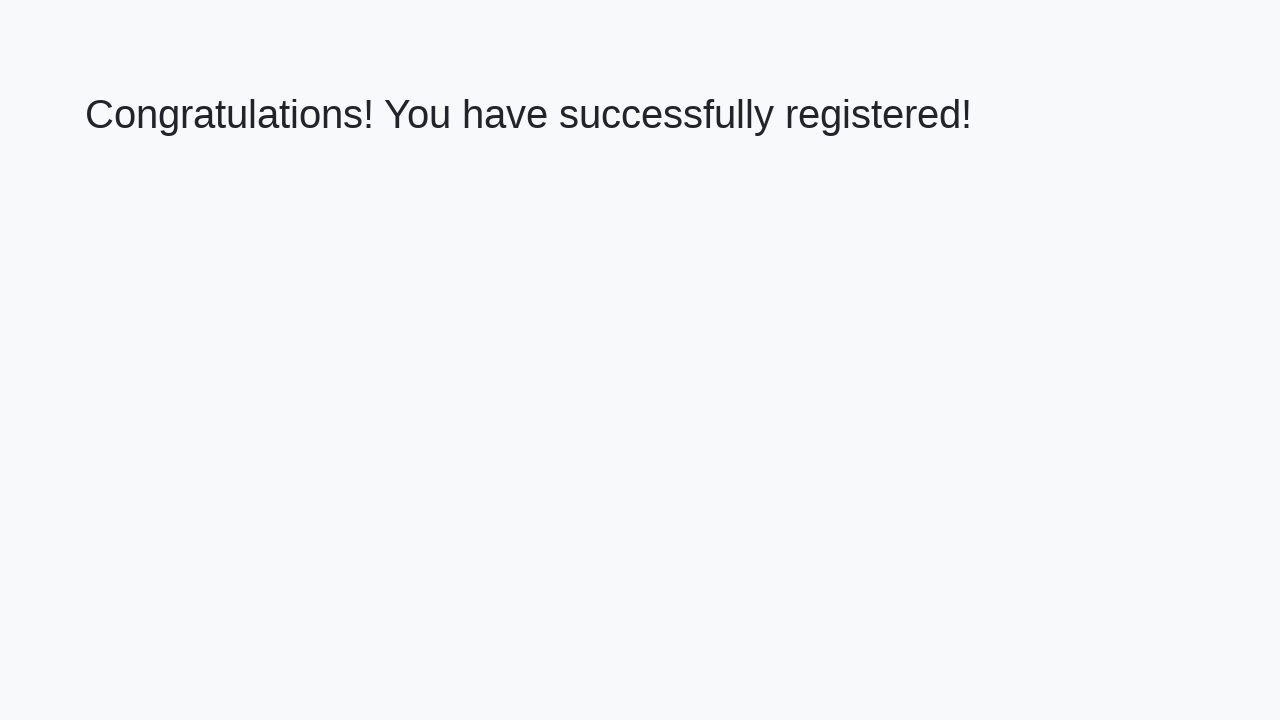

Verified successful registration message
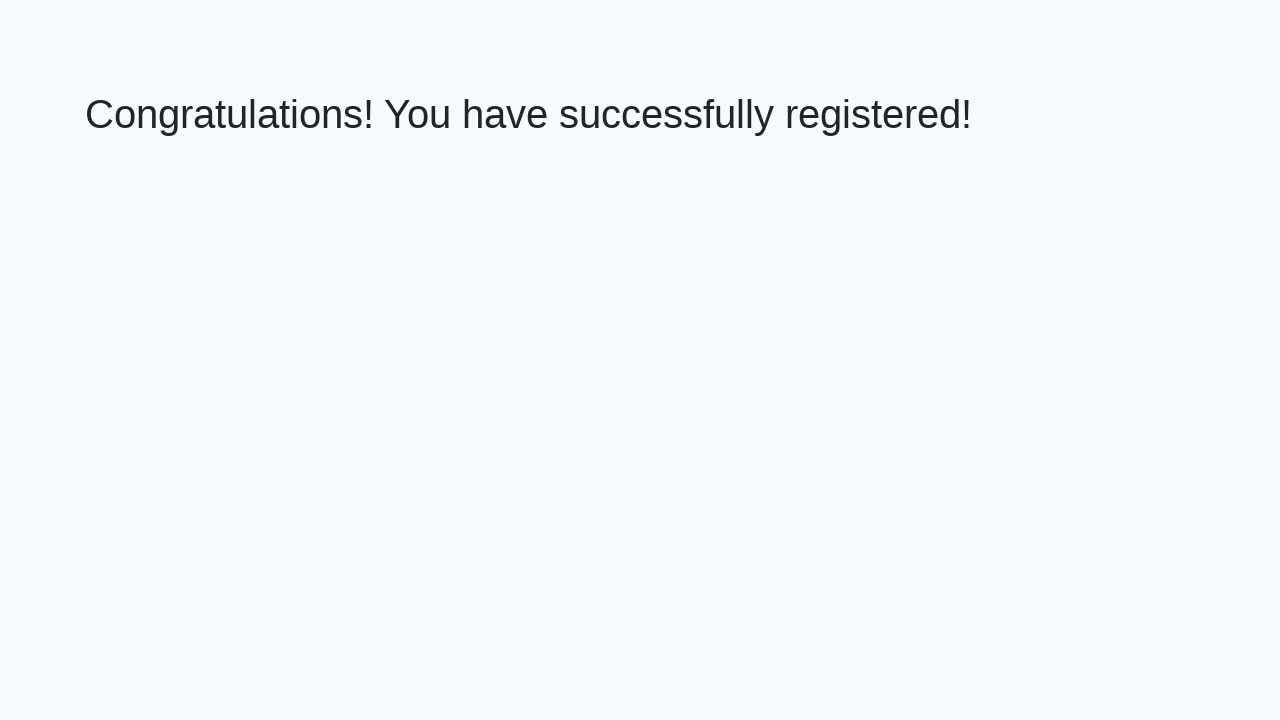

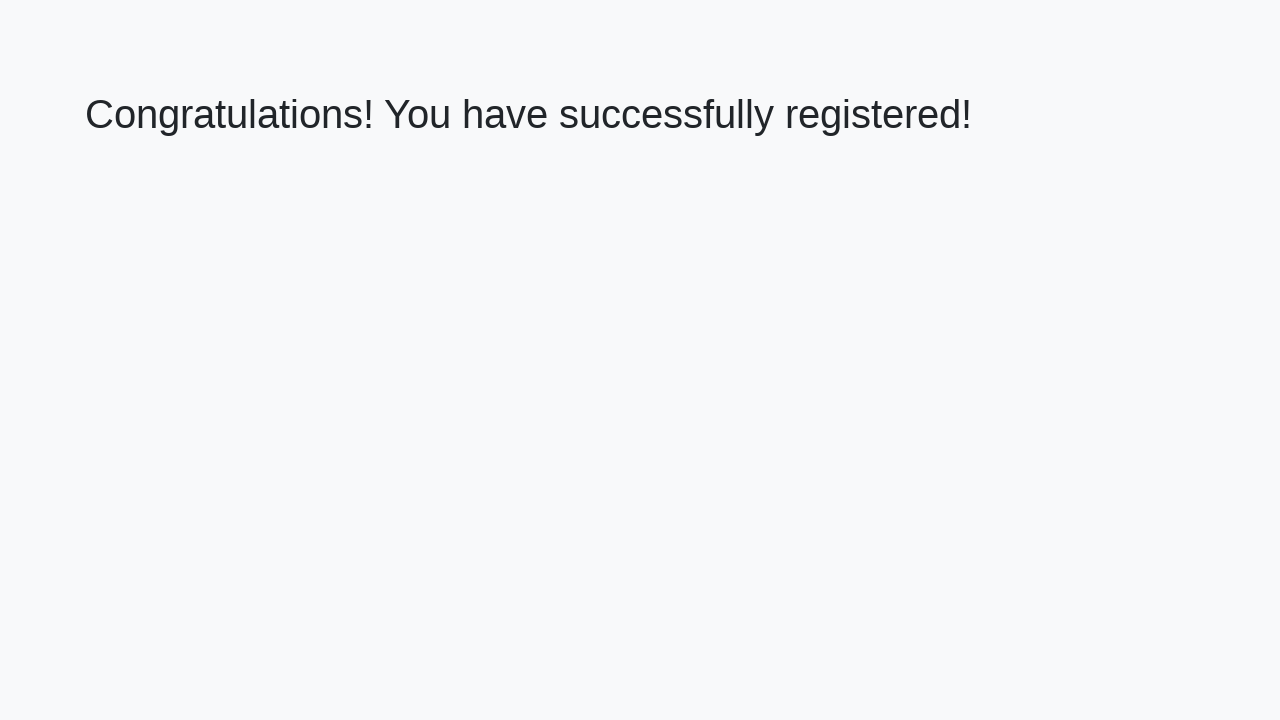